Navigates to the Meitu web facial editing page and verifies it loads successfully

Starting URL: http://xiuxiu.web.meitu.com/facial/

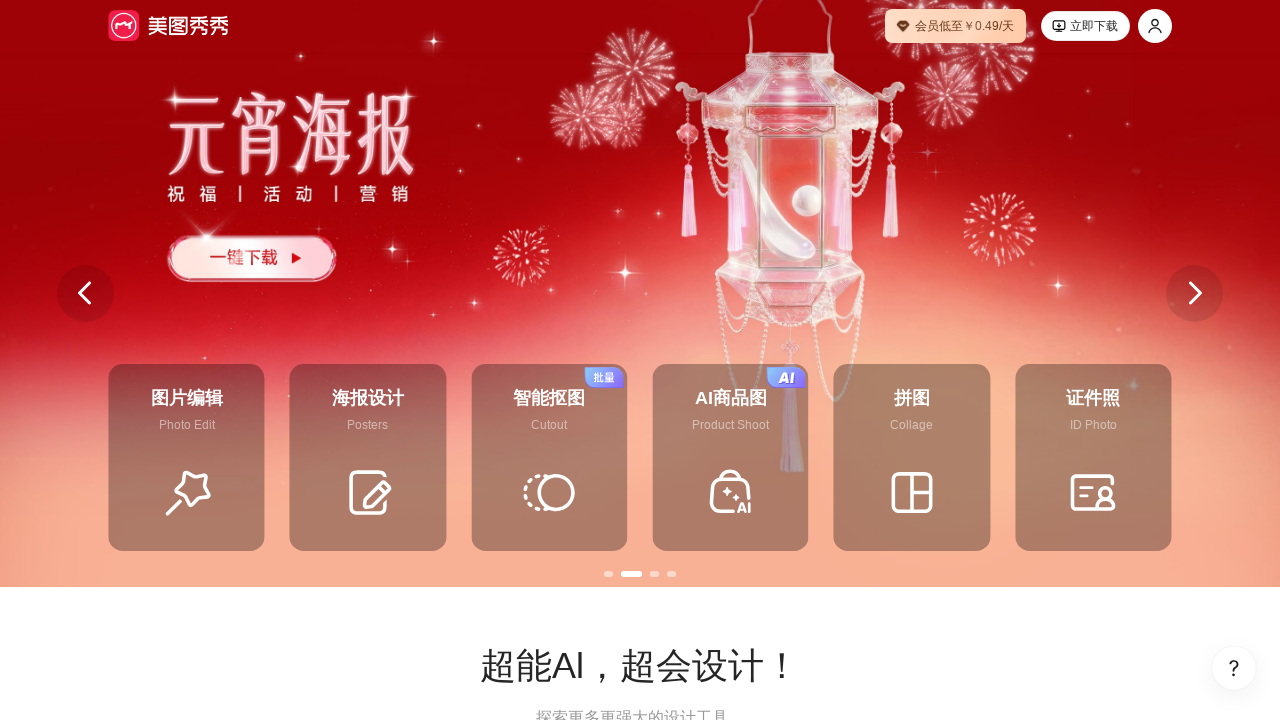

Waited for page DOM content to load
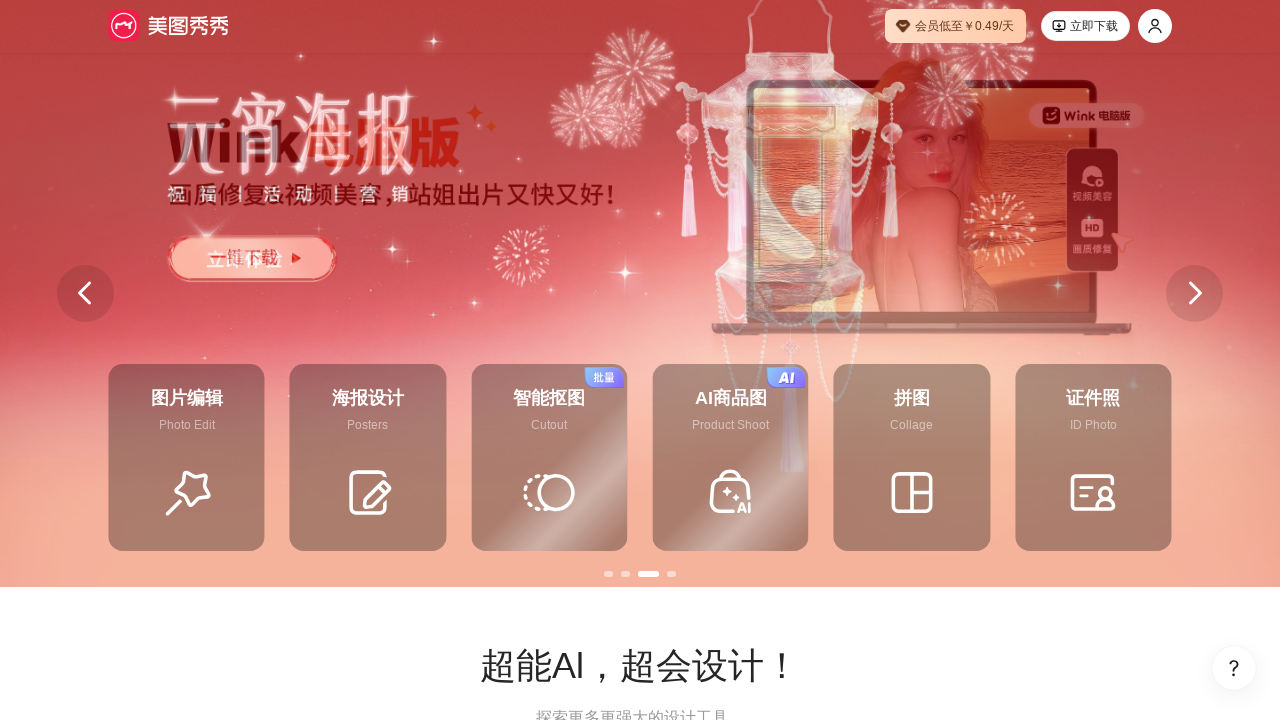

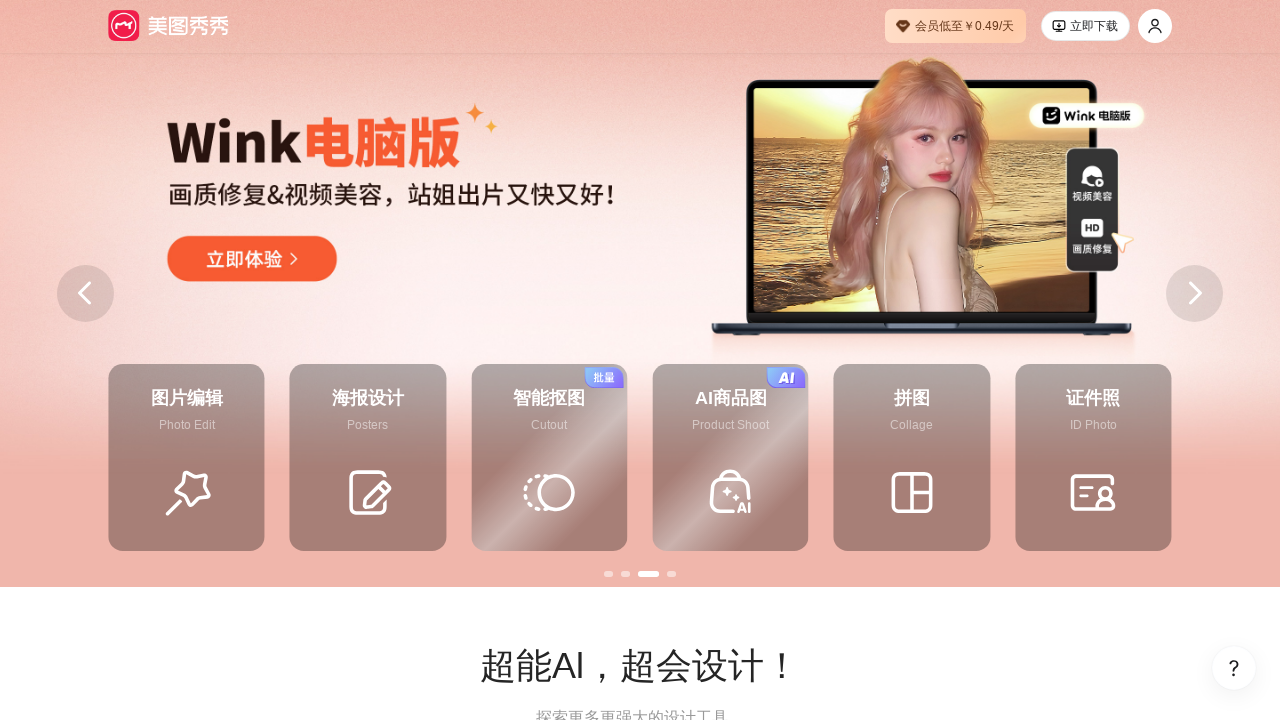